Tests a card-to-card money transfer form by filling in sender card details, receiver card details, transfer amount, and an optional comment, then submitting the form.

Starting URL: https://next.privat24.ua/money-transfer/card

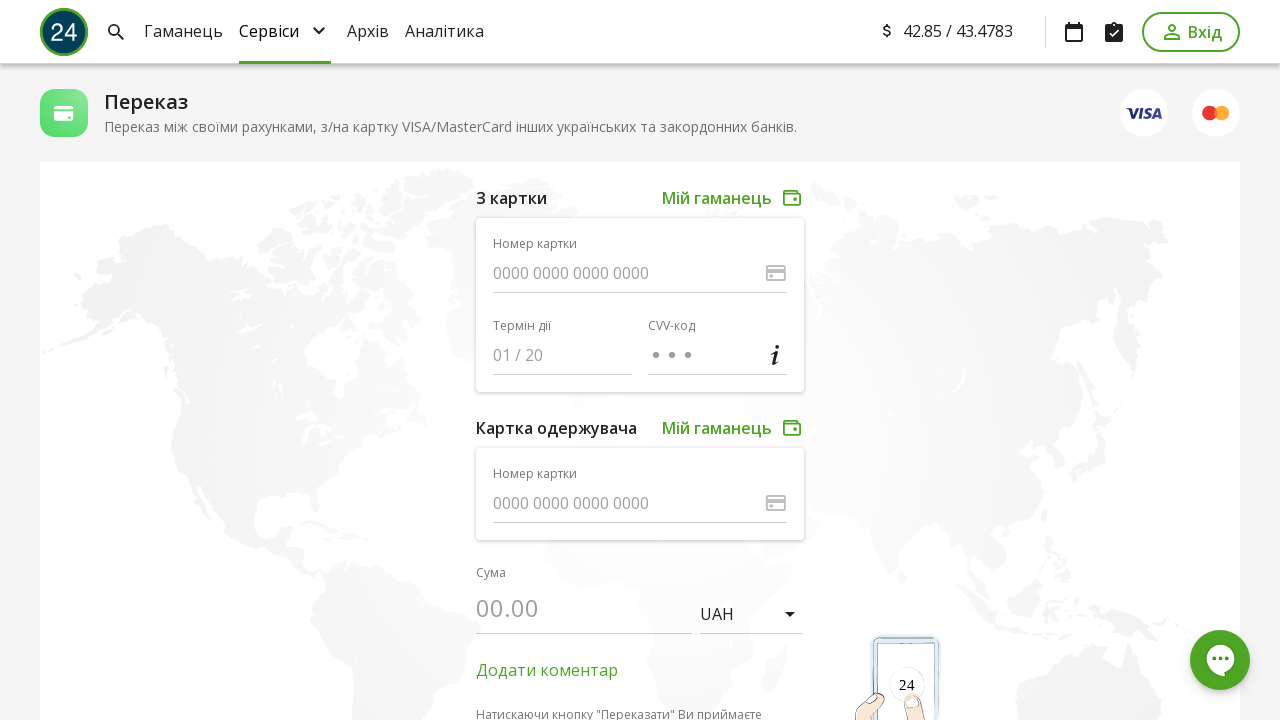

Filled sender card number with 4006895689048337 on input[data-qa-node='numberdebitSource']
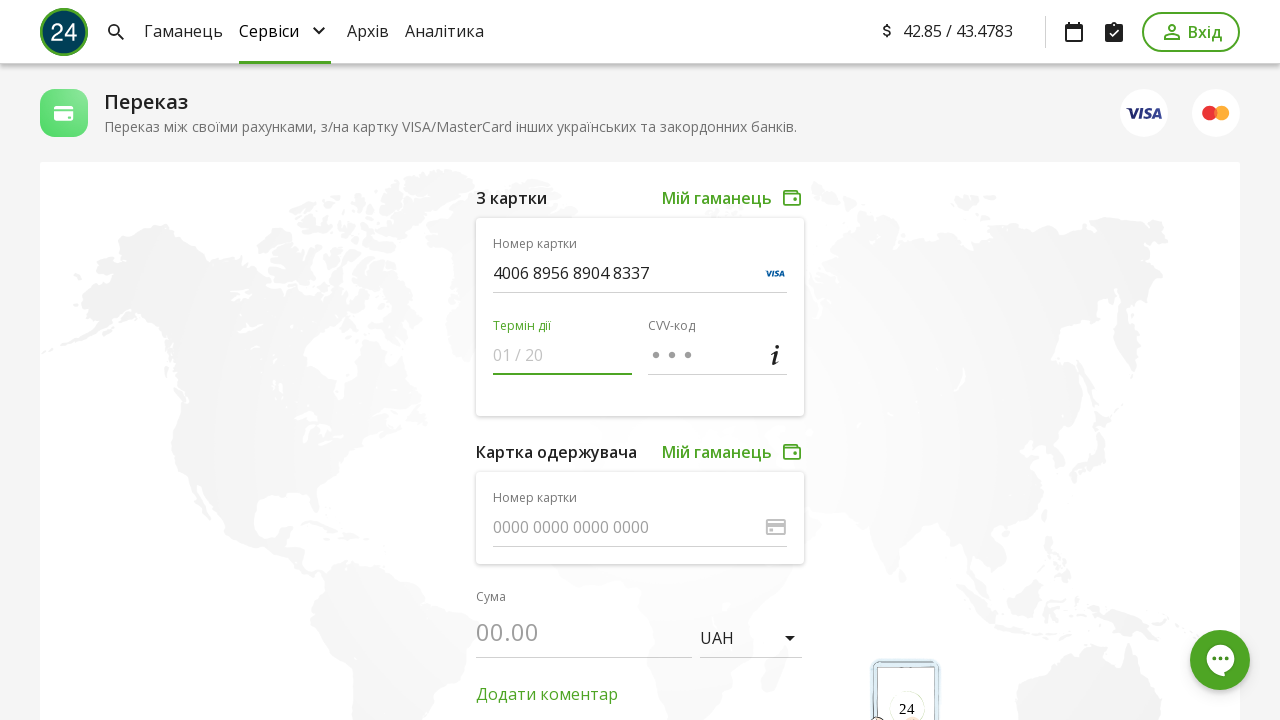

Filled sender card expiration date with 1128 on input[data-qa-node='expiredebitSource']
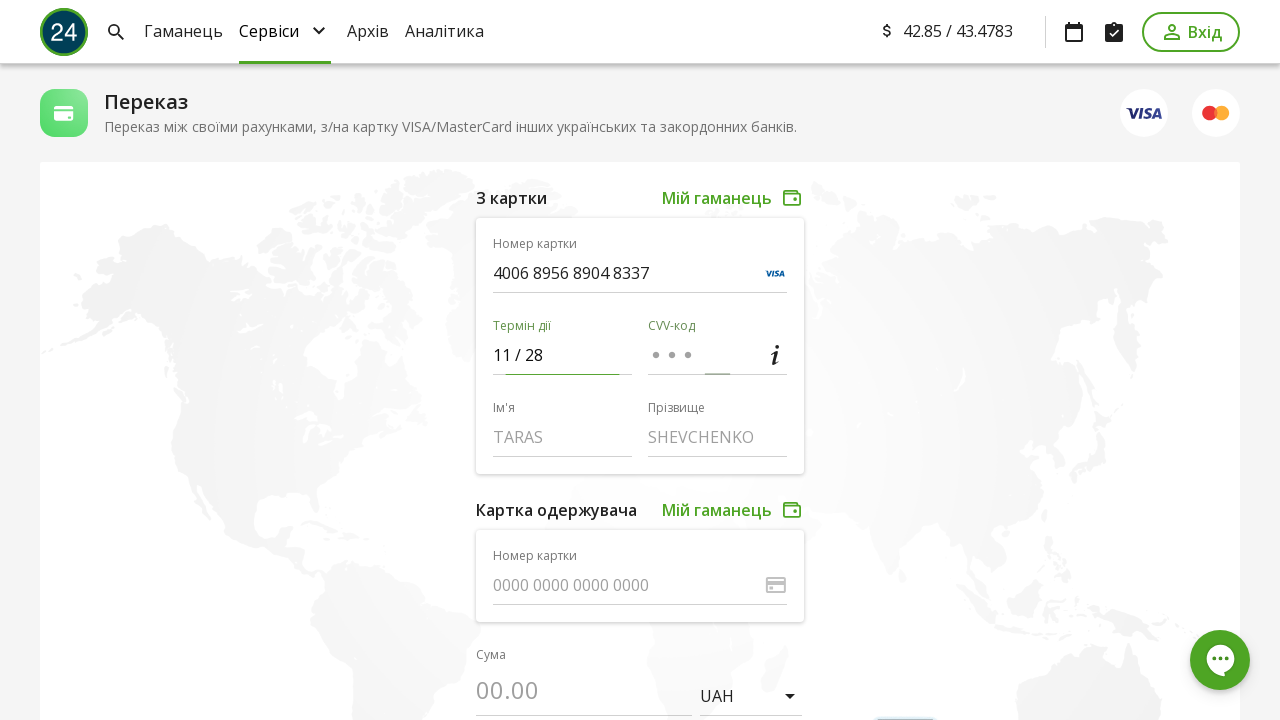

Filled sender card CVV with 111 on input[data-qa-node='cvvdebitSource']
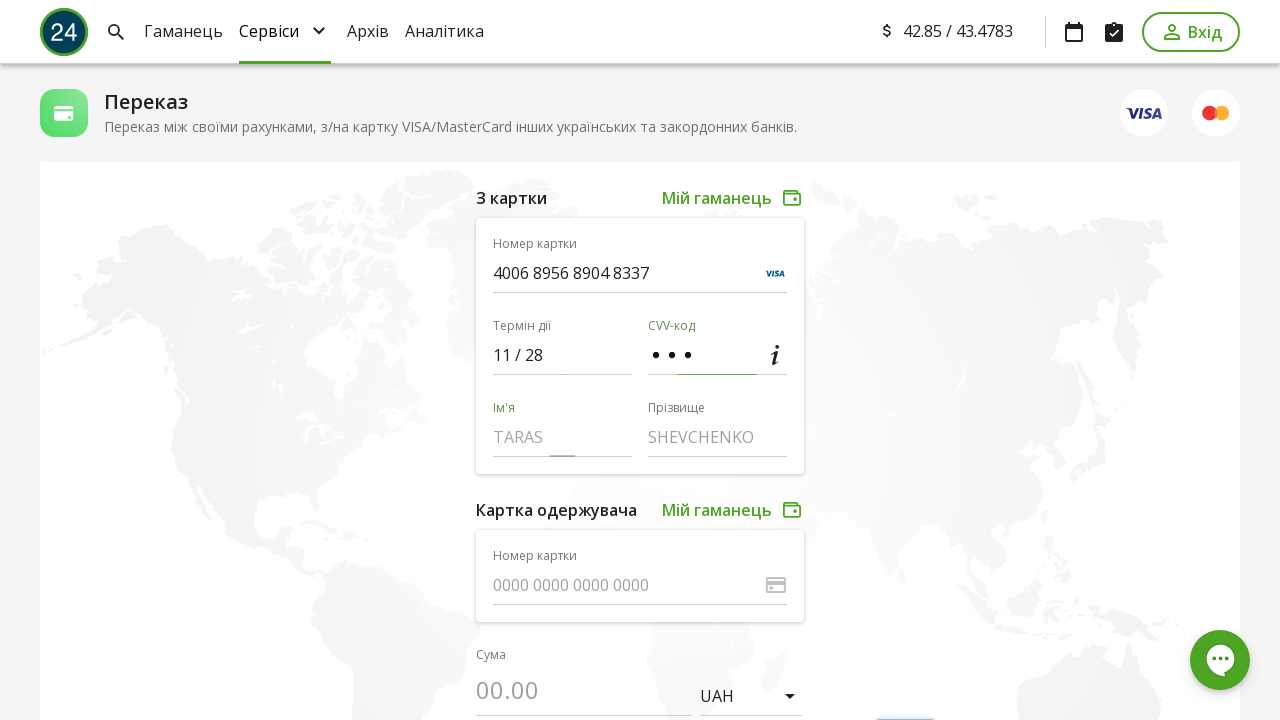

Filled sender first name with Gloria on input[data-qa-node='firstNamedebitSource']
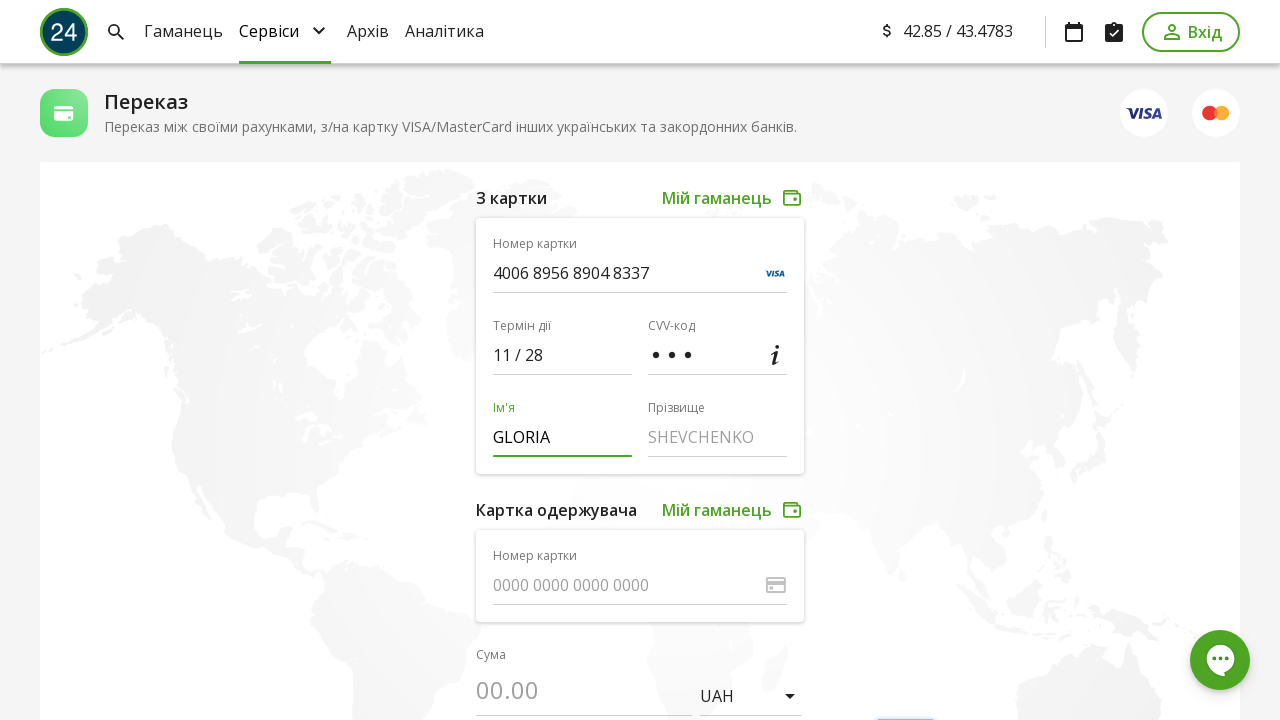

Filled sender last name with Hayakawa on input[data-qa-node='lastNamedebitSource']
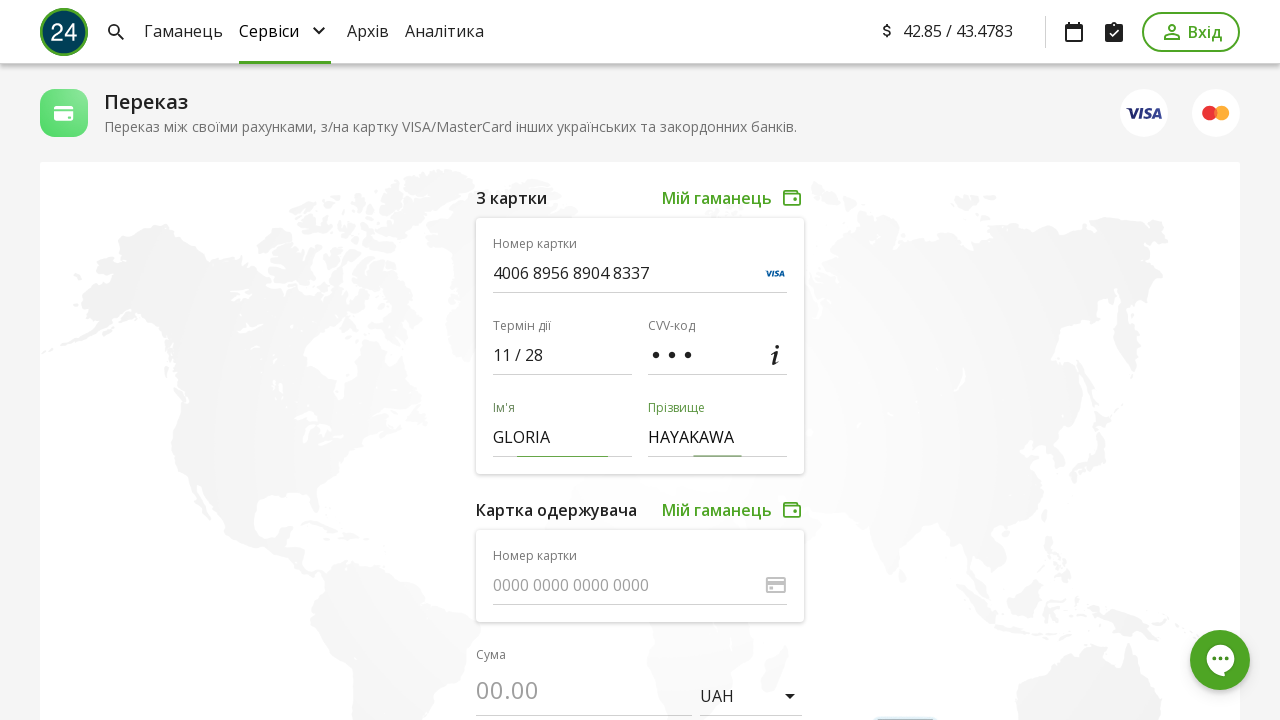

Filled receiver card number with 4558032855841715 on input[data-qa-node='numberreceiver']
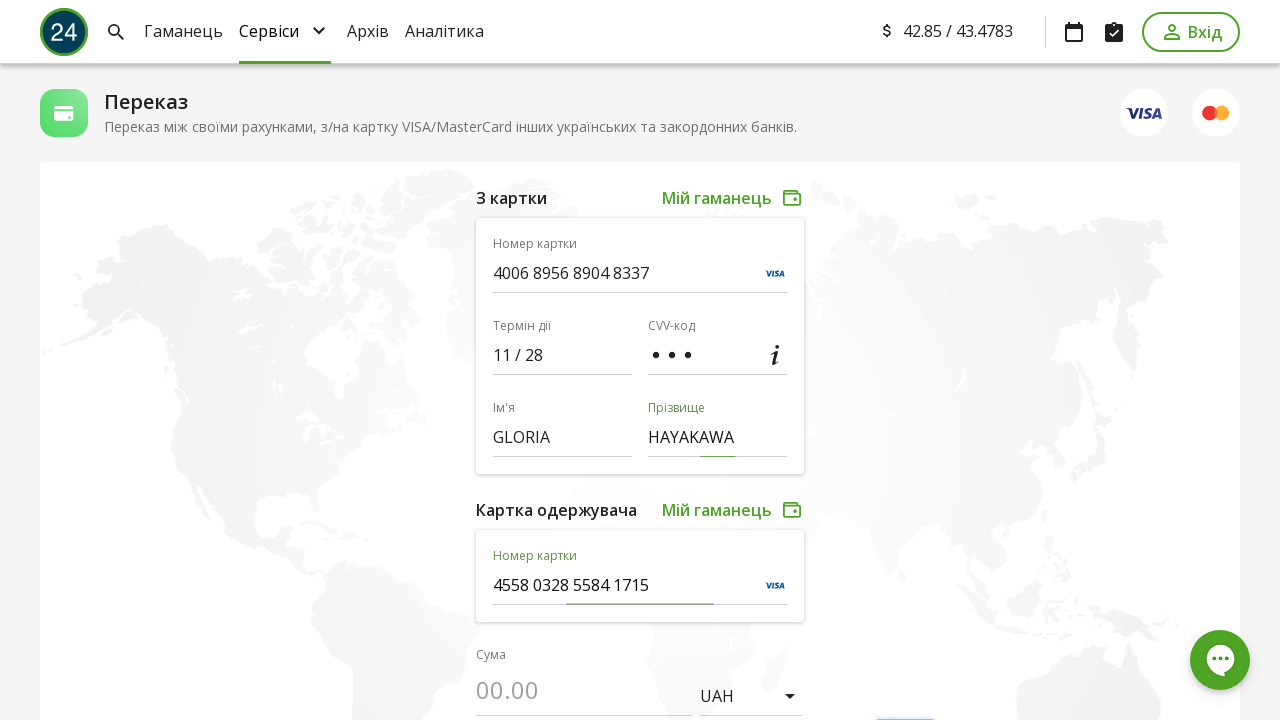

Filled receiver first name with Federico on input[data-qa-node='firstNamereceiver']
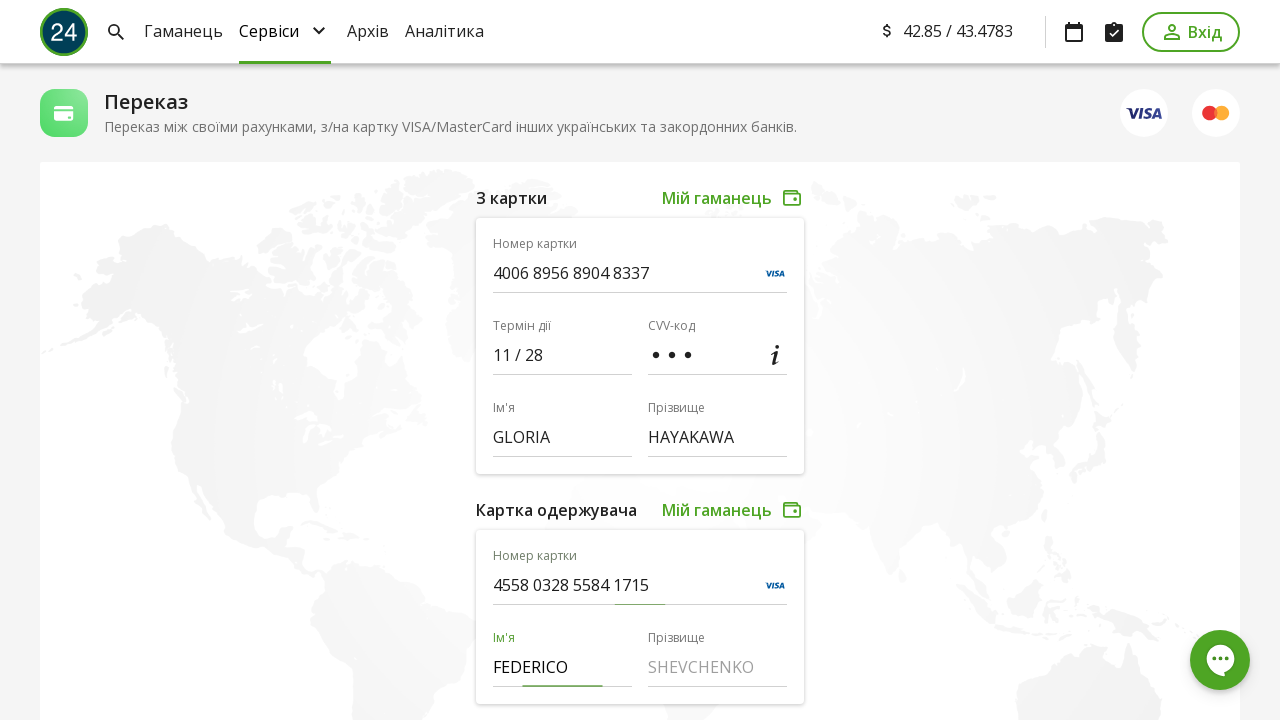

Filled receiver last name with Stojan on input[data-qa-node='lastNamereceiver']
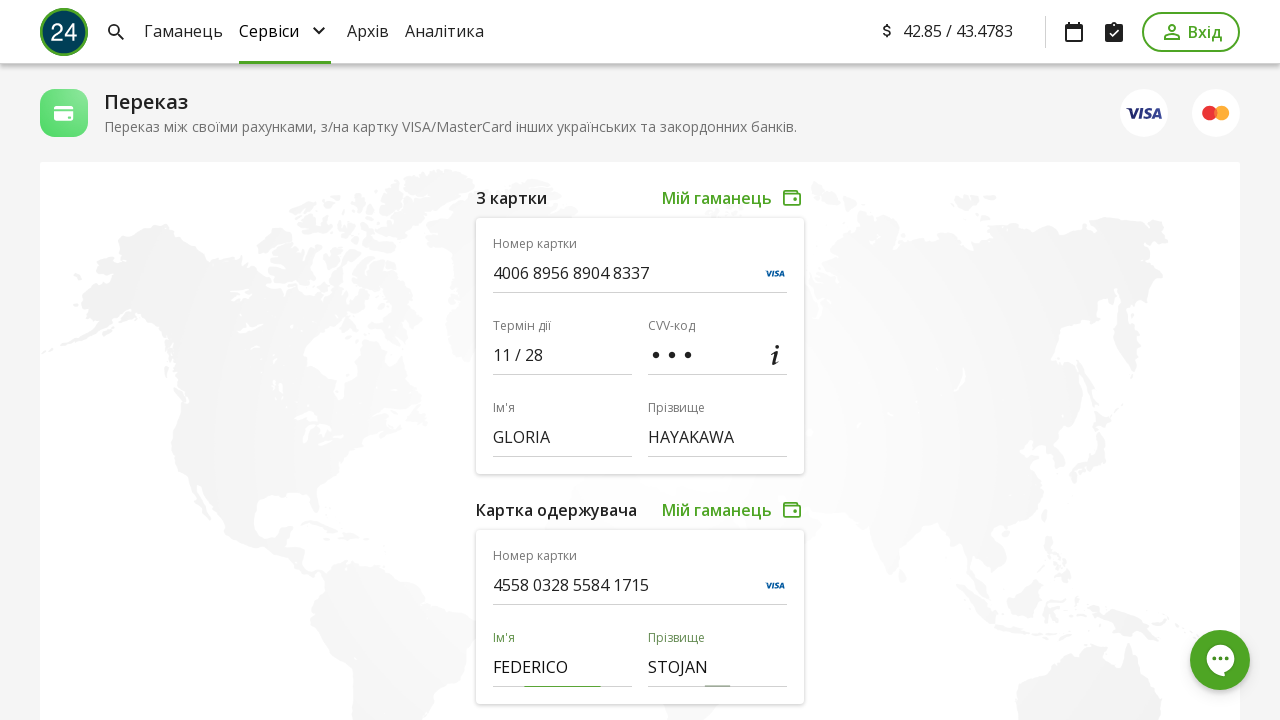

Filled transfer amount with 400 on input[data-qa-node='amount']
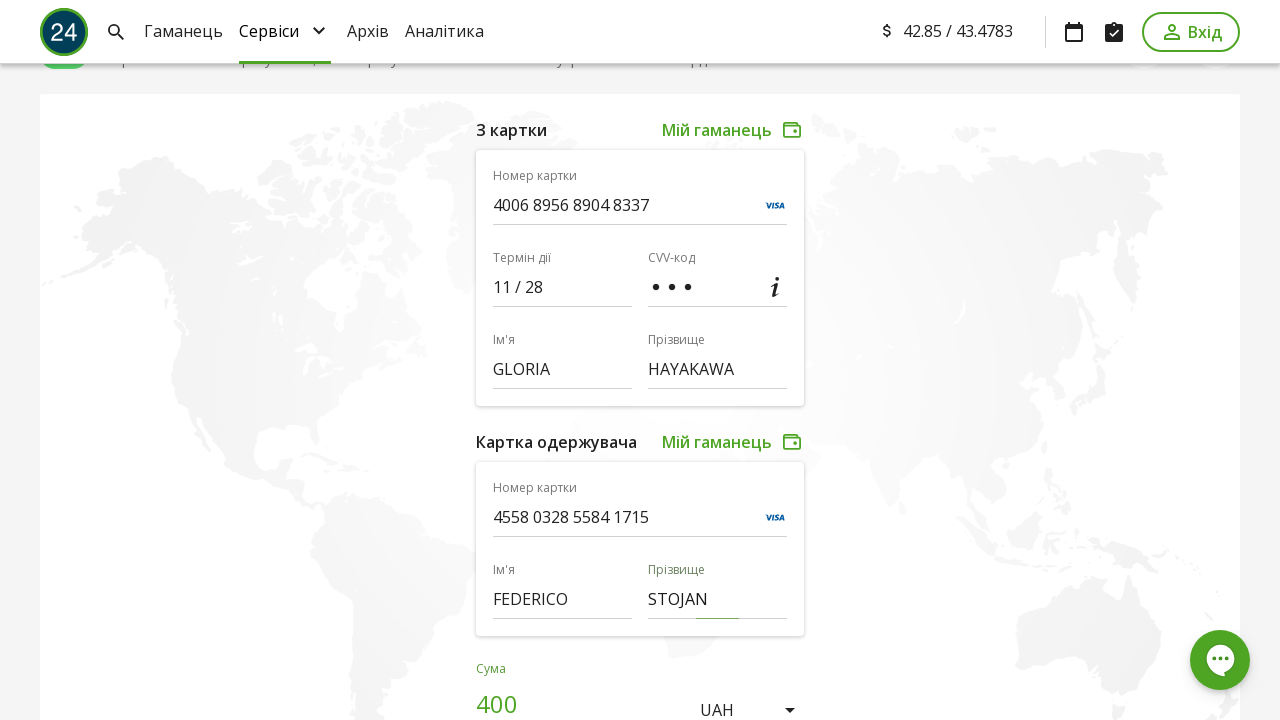

Toggled comment section at (547, 360) on span[data-qa-node='toggle-comment']
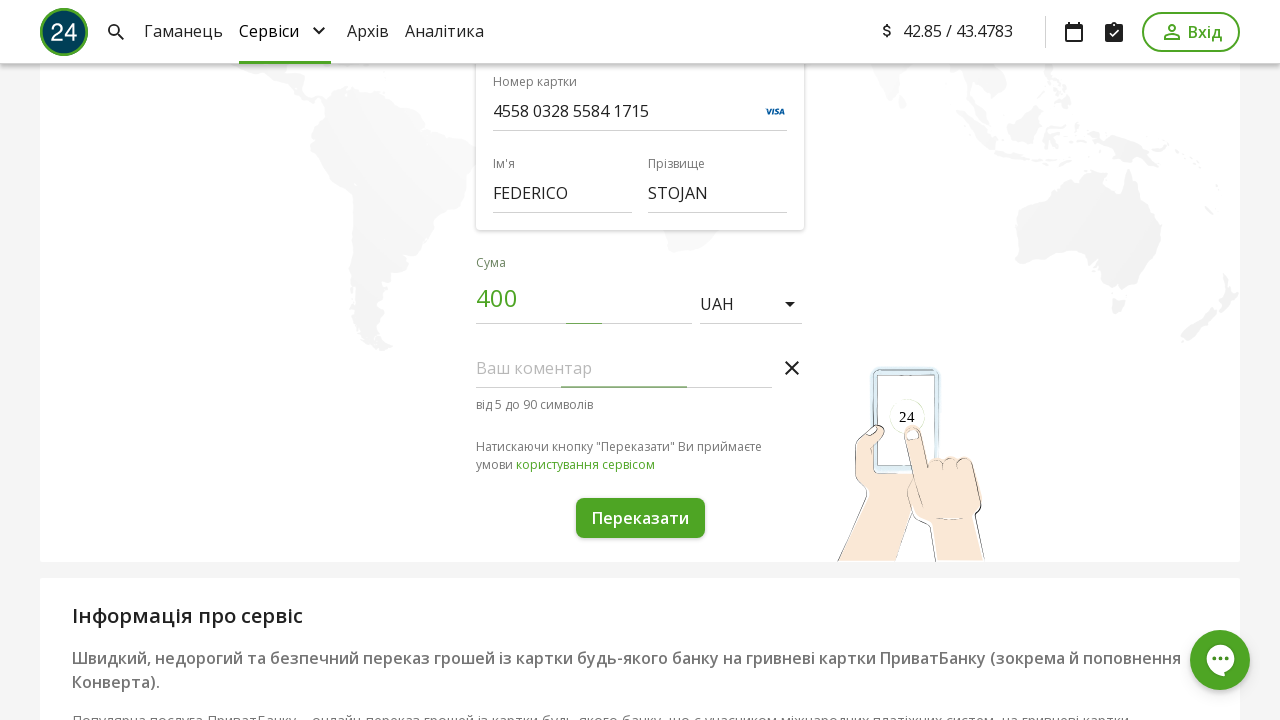

Filled comment with 'test test test' on textarea[data-qa-node='comment']
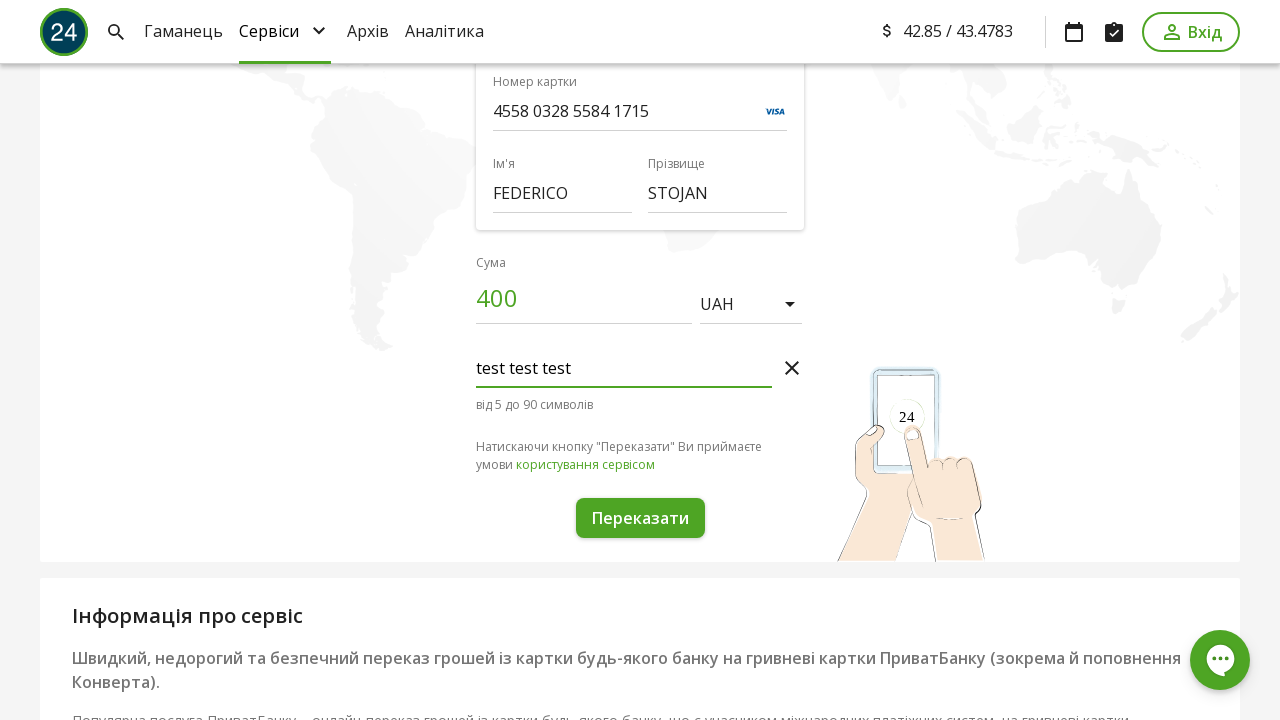

Submitted the card-to-card transfer form at (640, 518) on button[type='submit']
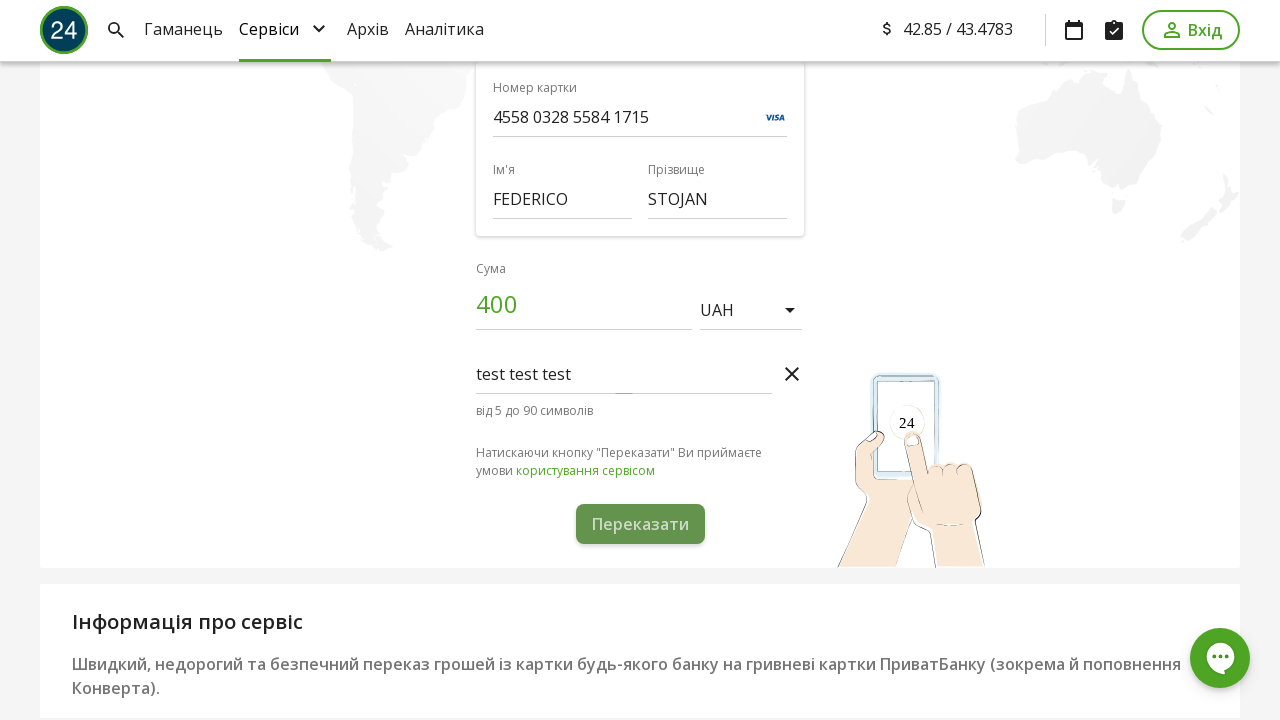

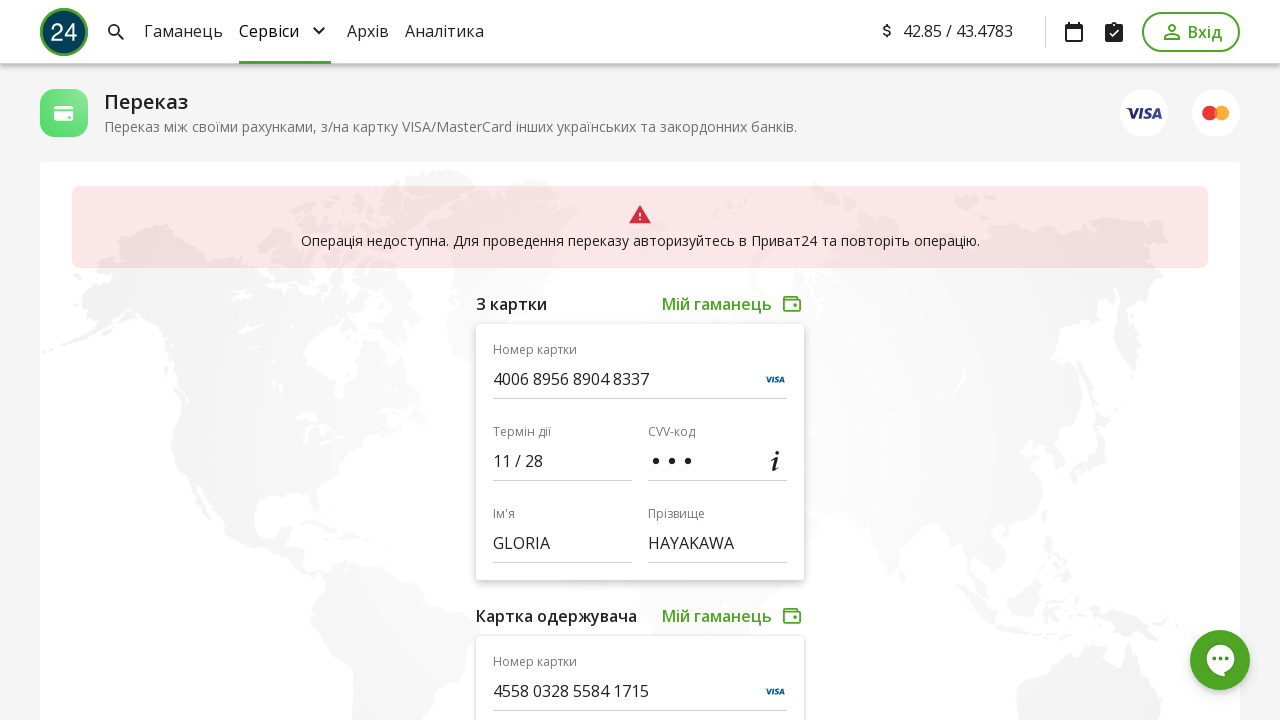